Tests multi-level dropdown menu navigation by hovering over menu items to reveal submenus

Starting URL: https://demoqa.com/menu#

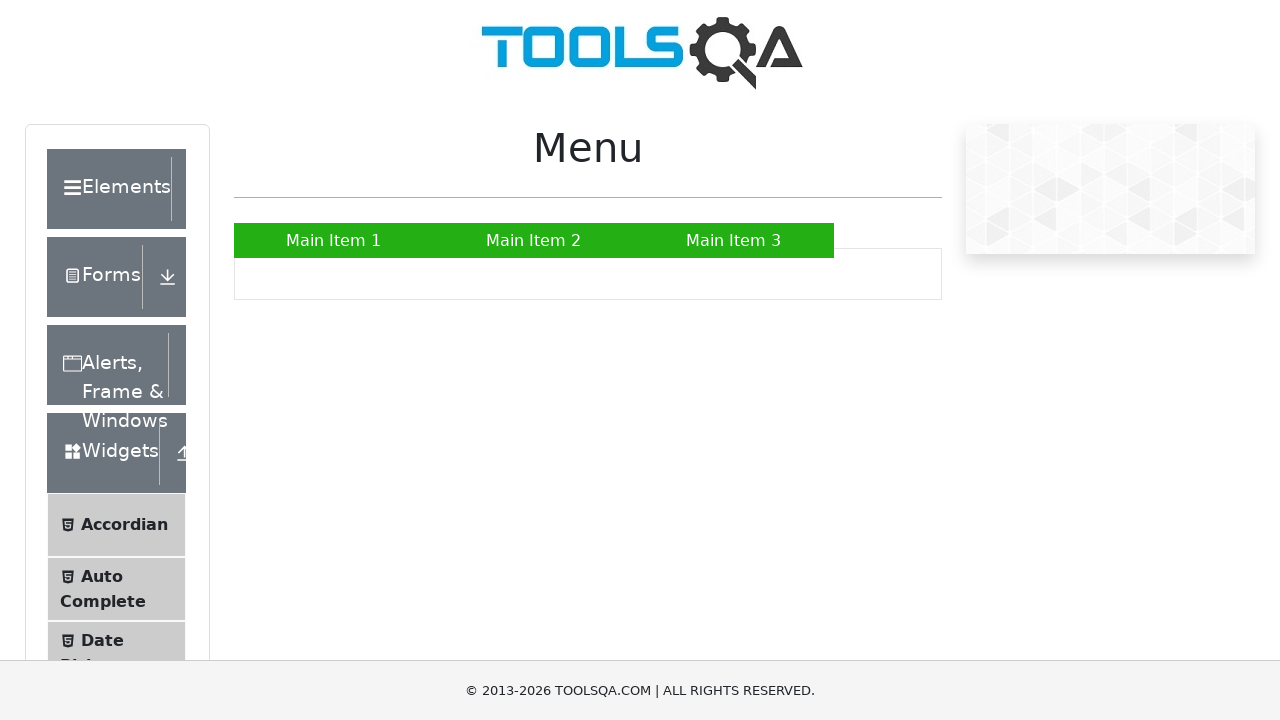

Located 'Main Item 2' menu element
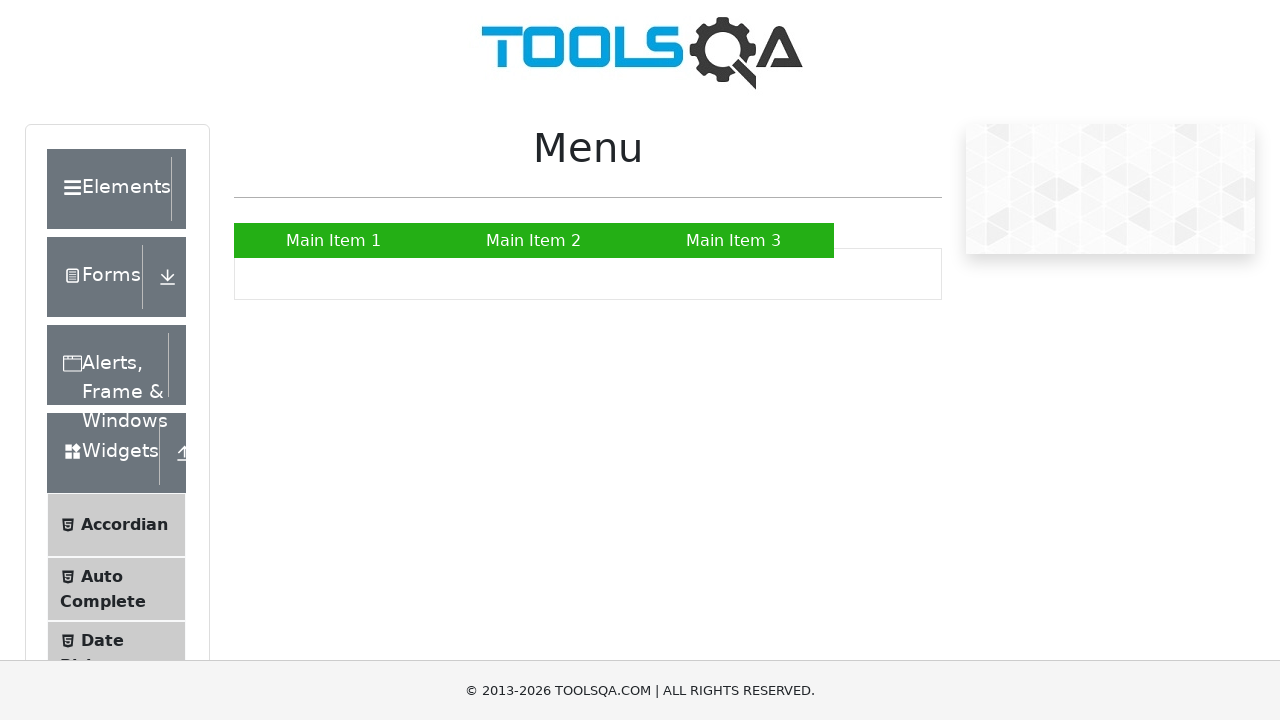

Located 'SUB SUB LIST »' submenu element
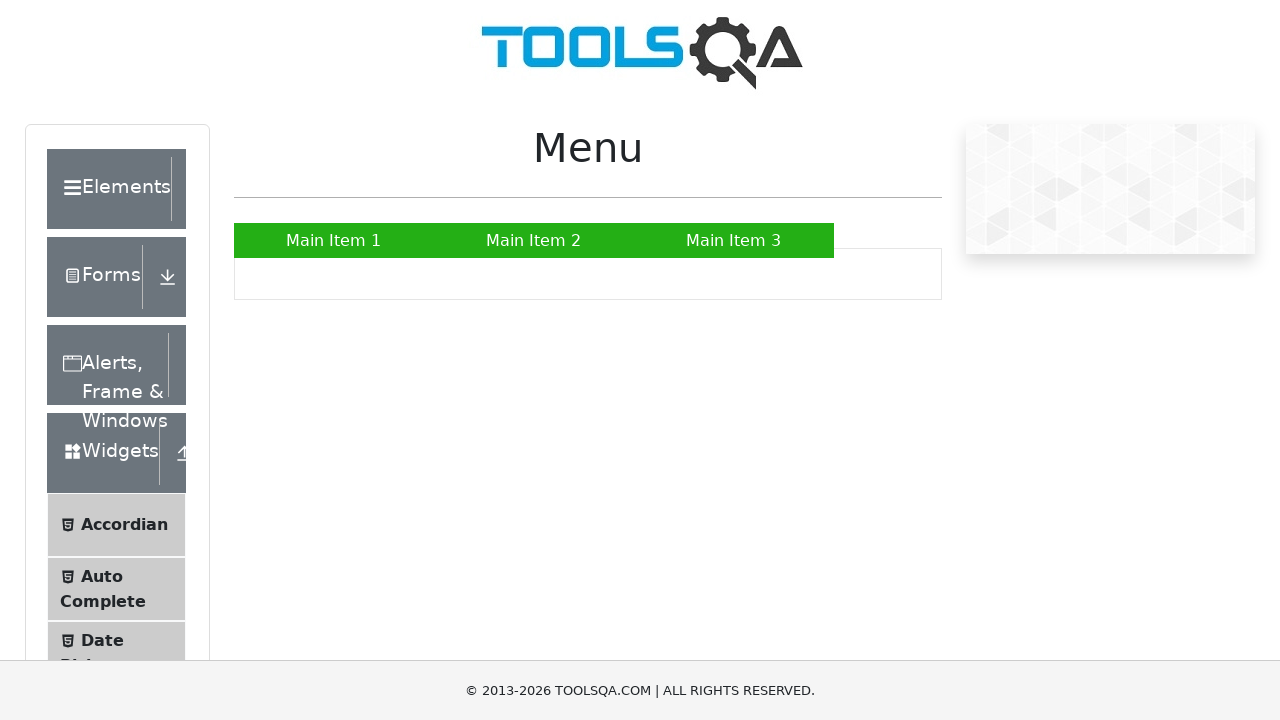

Located 'Sub Sub Item 2' nested menu element
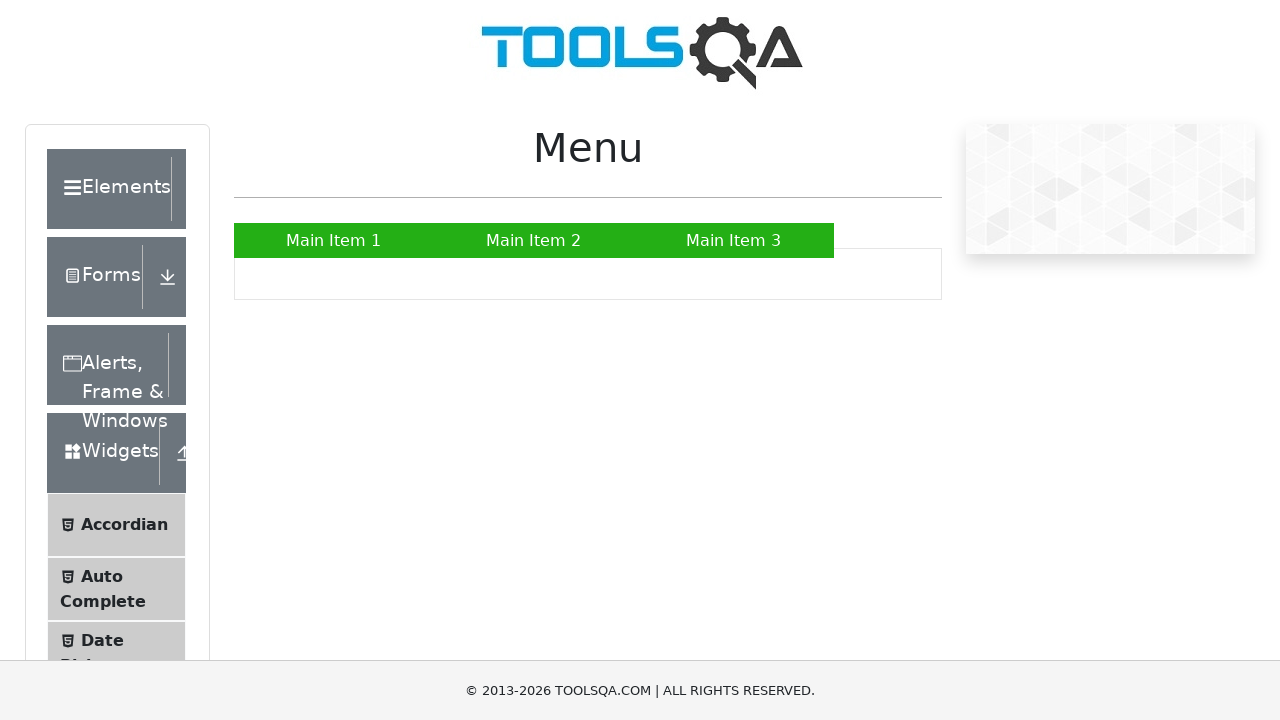

Hovered over 'Main Item 2' to reveal submenu at (534, 240) on xpath=//a[text()='Main Item 2']
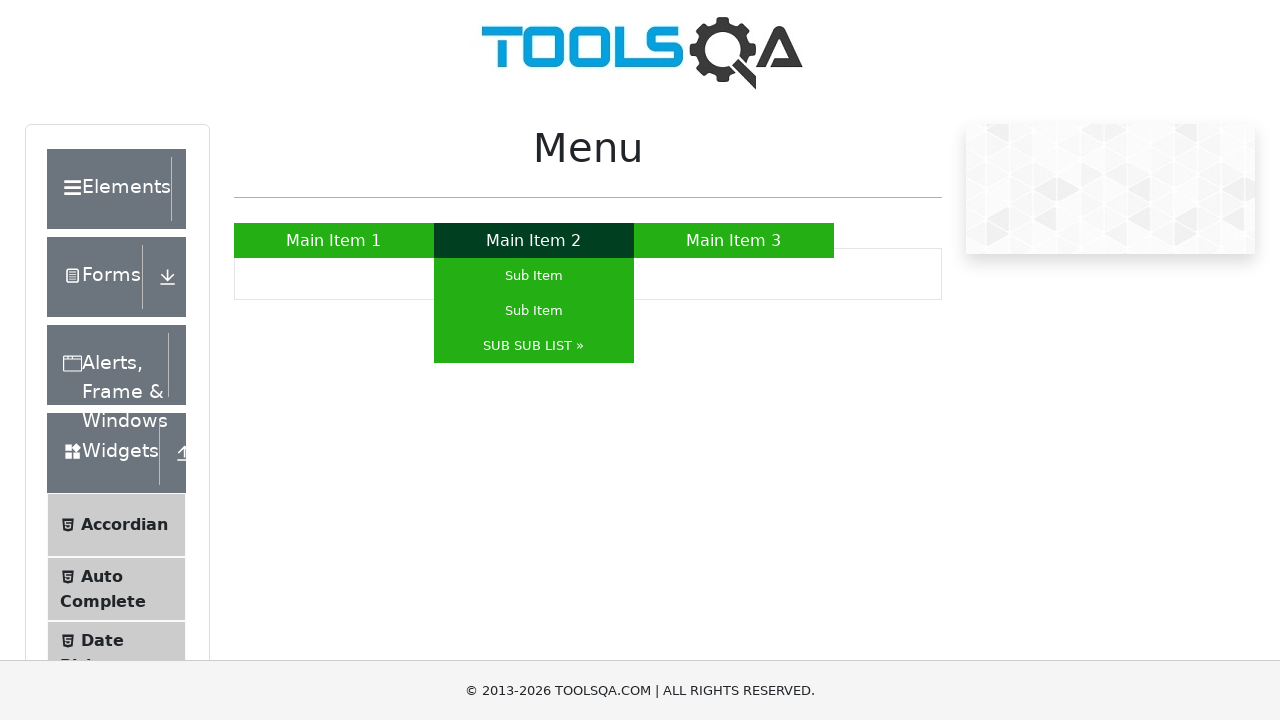

Hovered over 'SUB SUB LIST »' to reveal nested submenu at (534, 346) on xpath=//a[text()='SUB SUB LIST »']
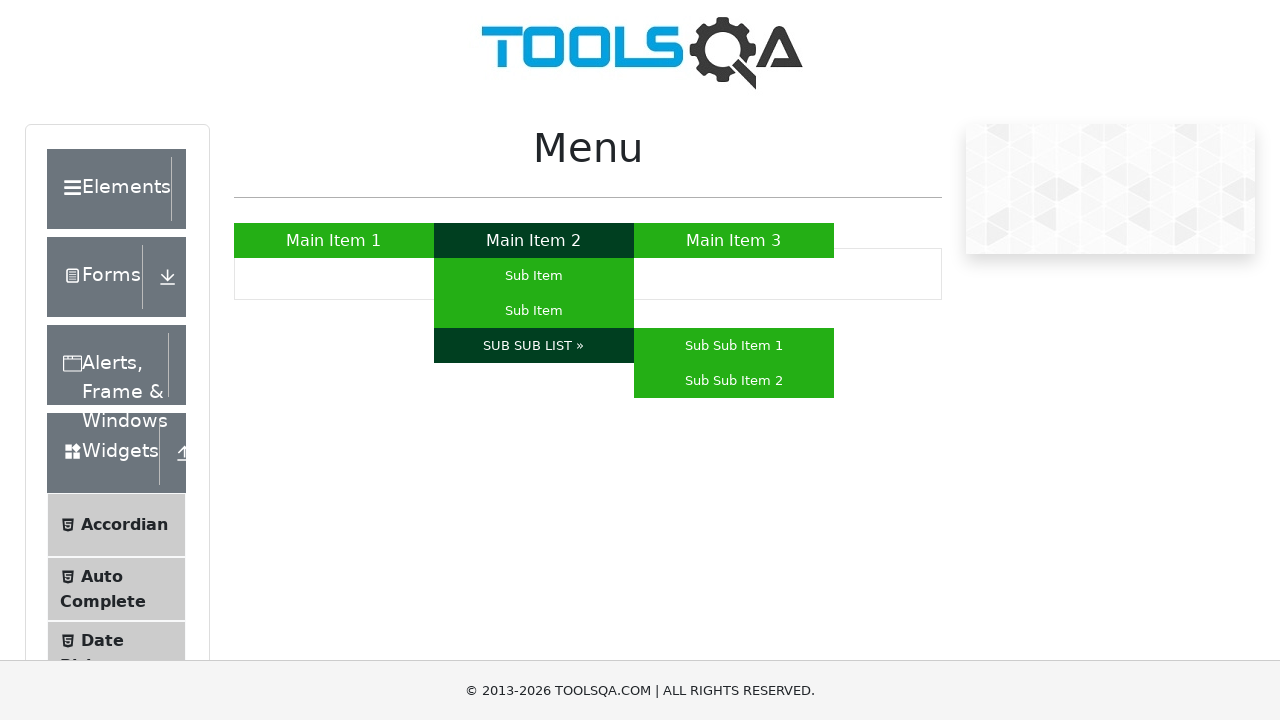

Hovered over 'Sub Sub Item 2' to prepare for click at (734, 380) on xpath=//a[text()='Sub Sub Item 2']
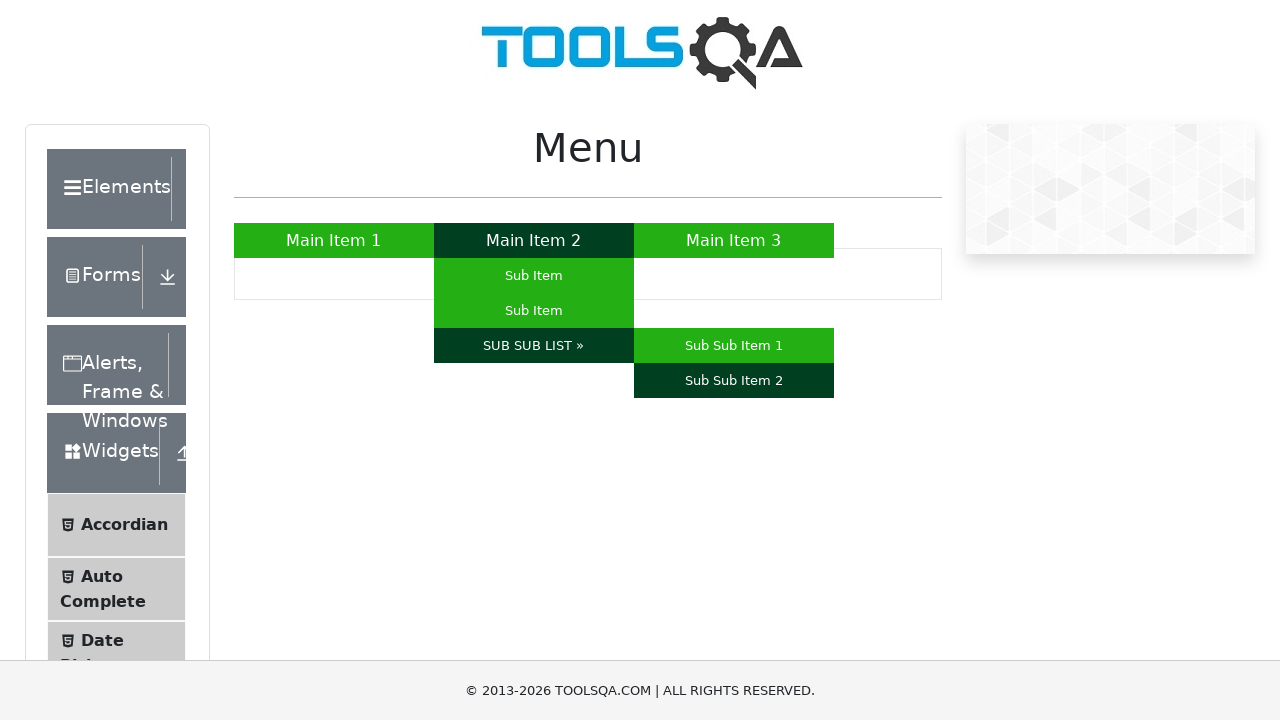

Clicked 'Sub Sub Item 2' in the multi-level dropdown menu at (734, 380) on xpath=//a[text()='Sub Sub Item 2']
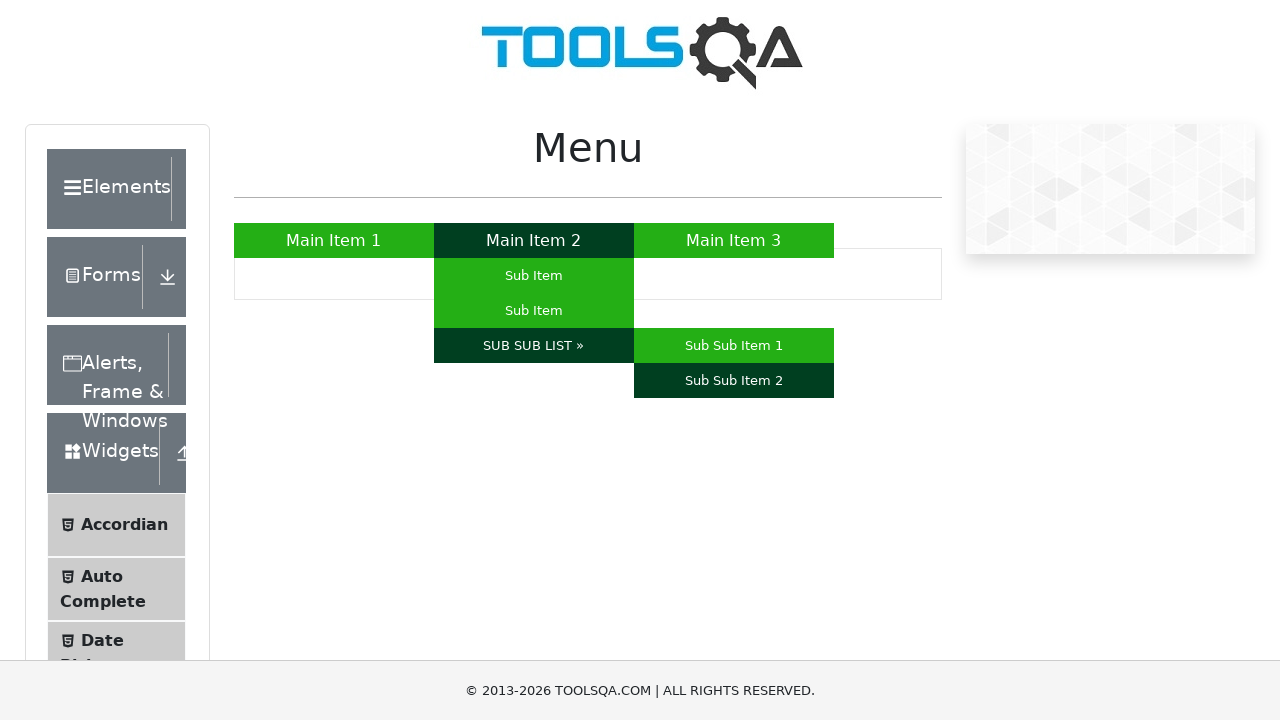

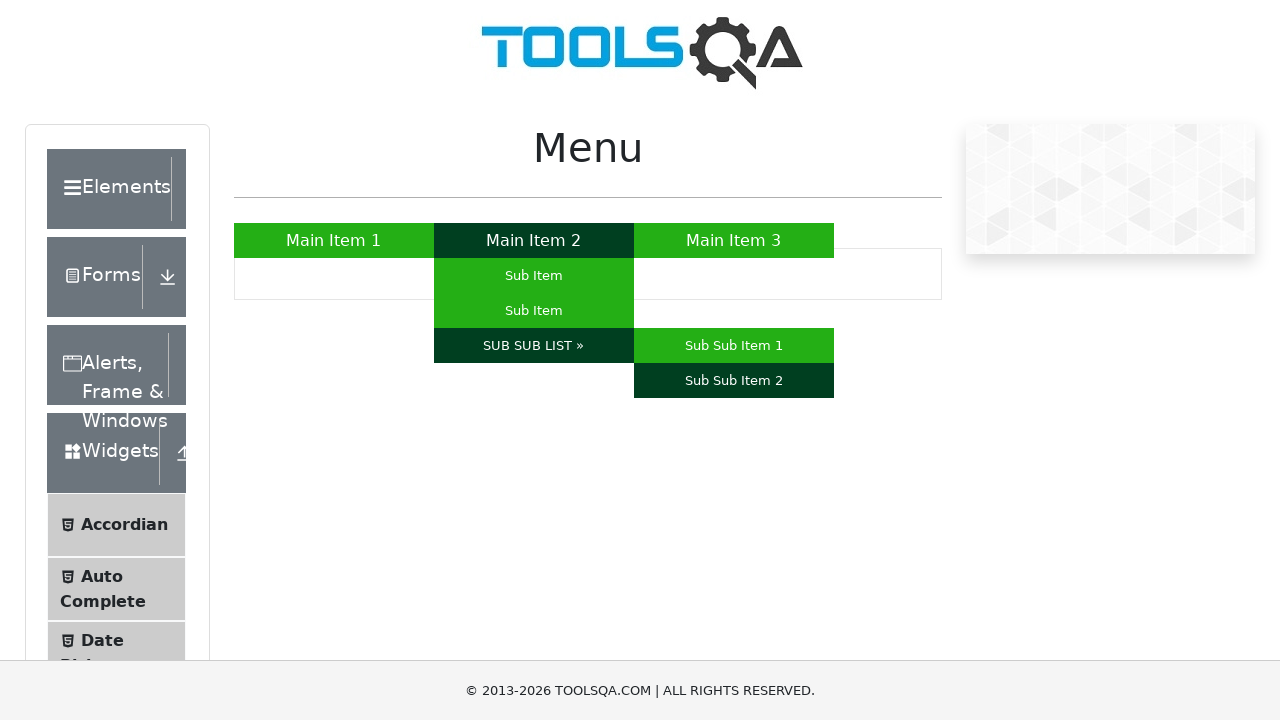